Tests input field by entering a number and verifying the value is set correctly

Starting URL: https://the-internet.herokuapp.com/inputs

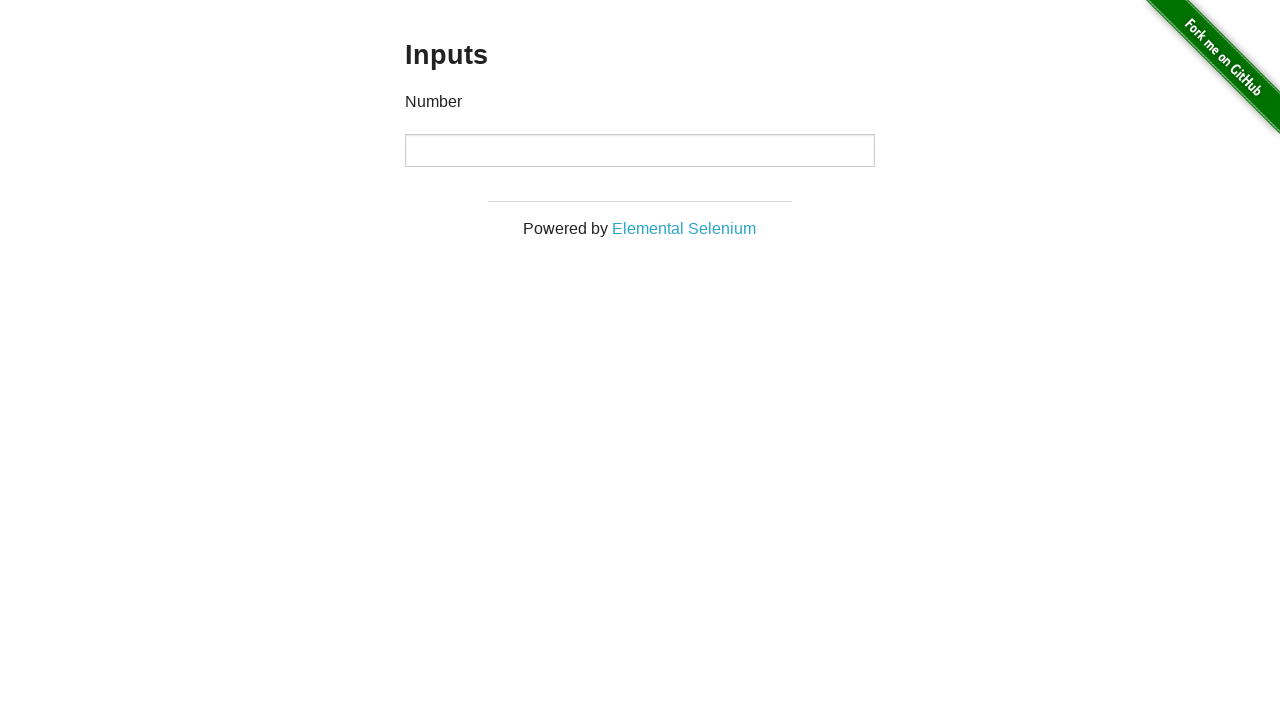

Filled number input field with value '1234' on input[type='number']
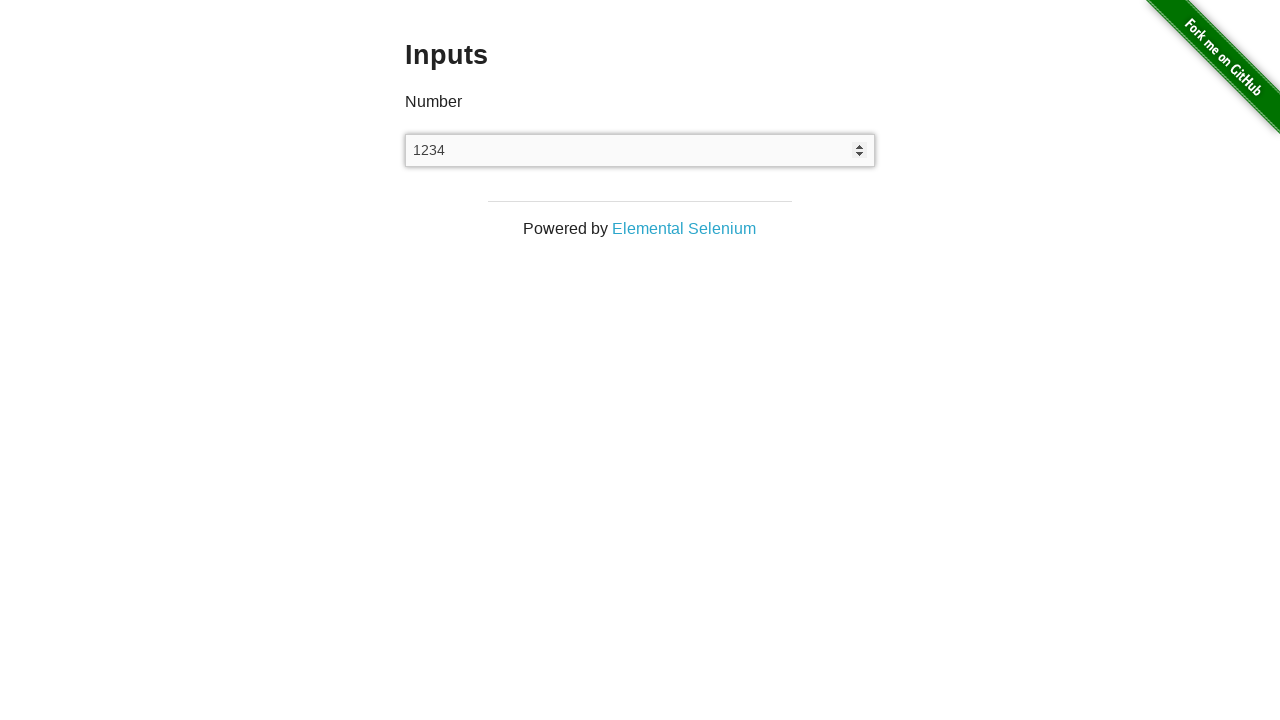

Retrieved input field value
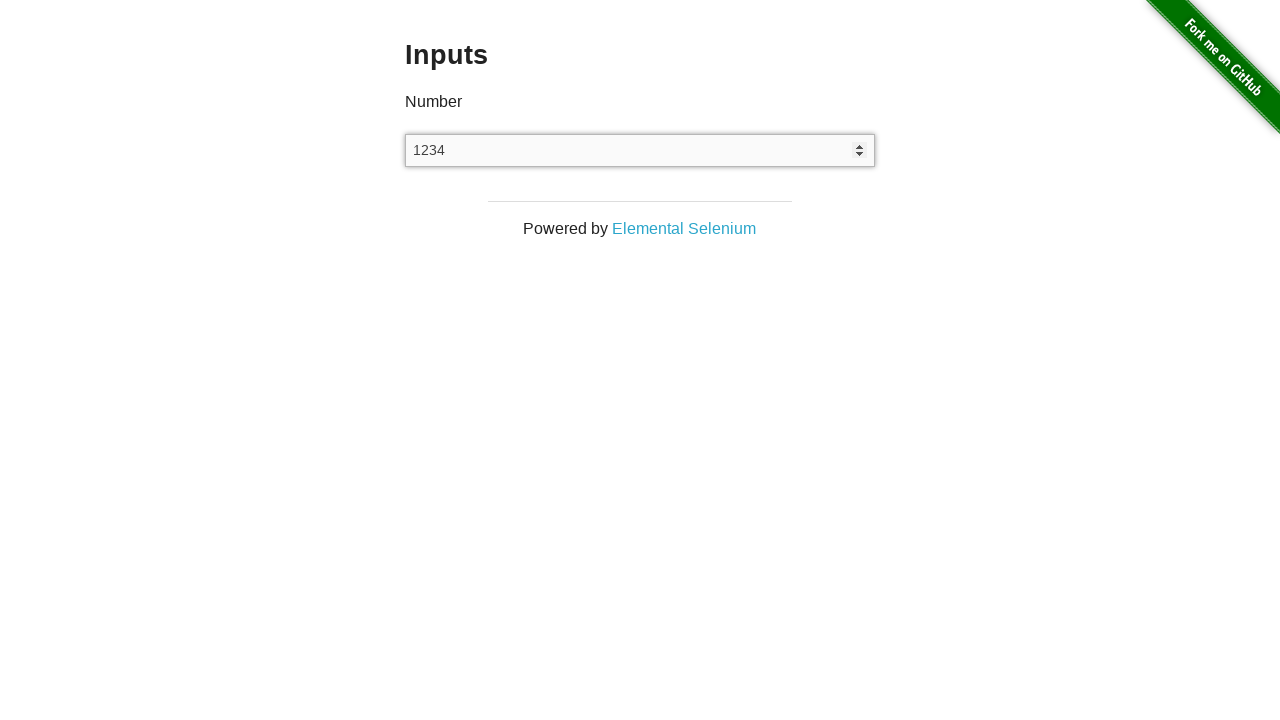

Verified input value equals '1234'
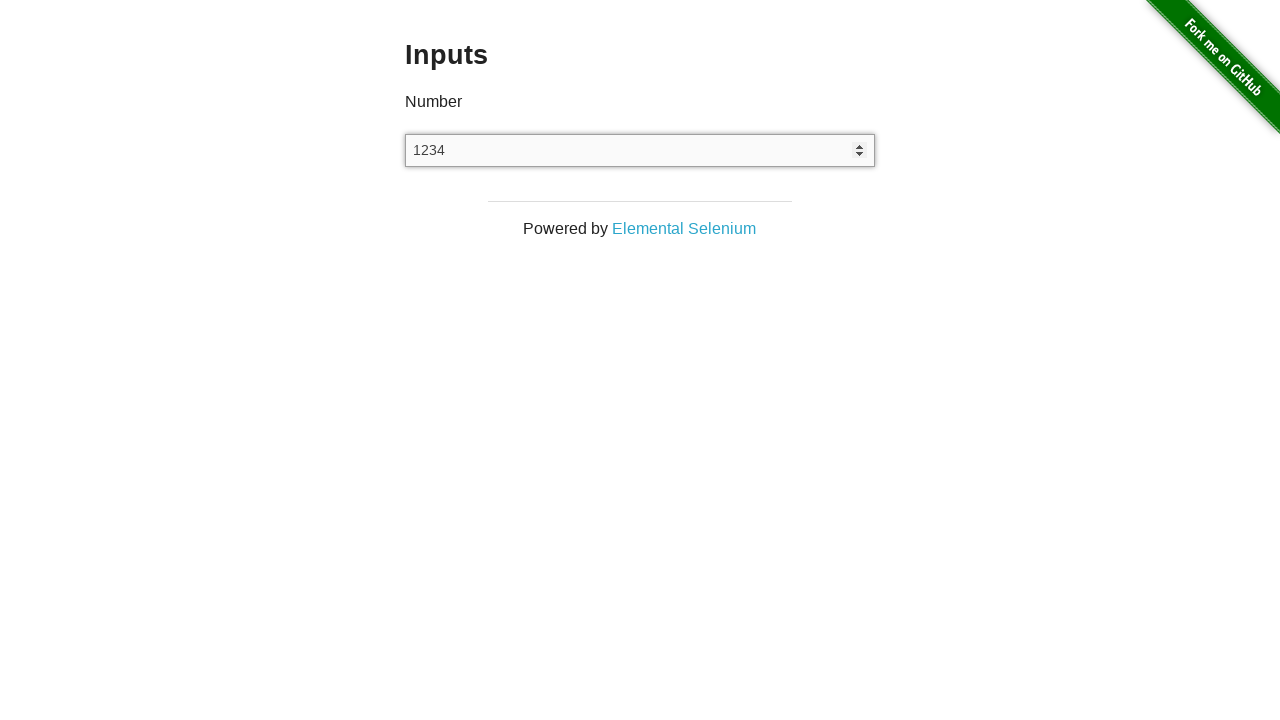

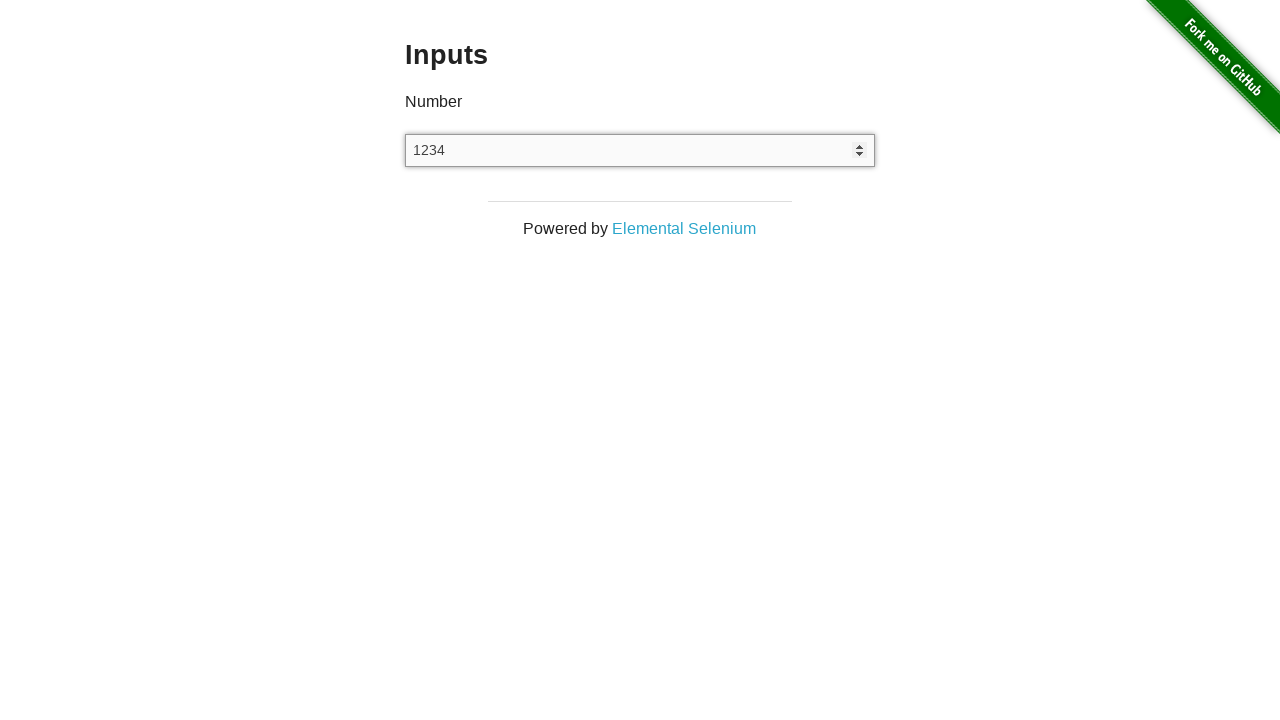